Tests a registration form by filling out personal information including name, address, gender, email, hobbies, phone number, country, date of birth, language preference, password, skills, and submitting the form.

Starting URL: https://demo.automationtesting.in/Register.html

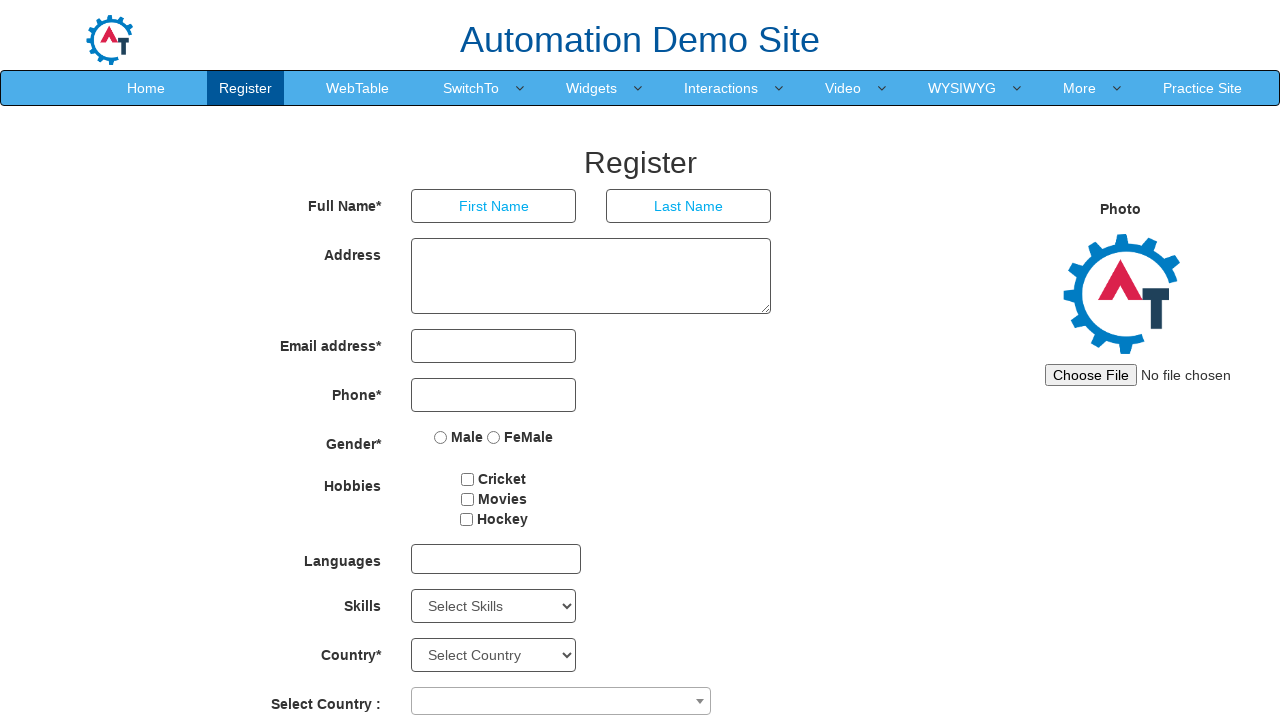

Waited for first name field and filled with 'Marcus'
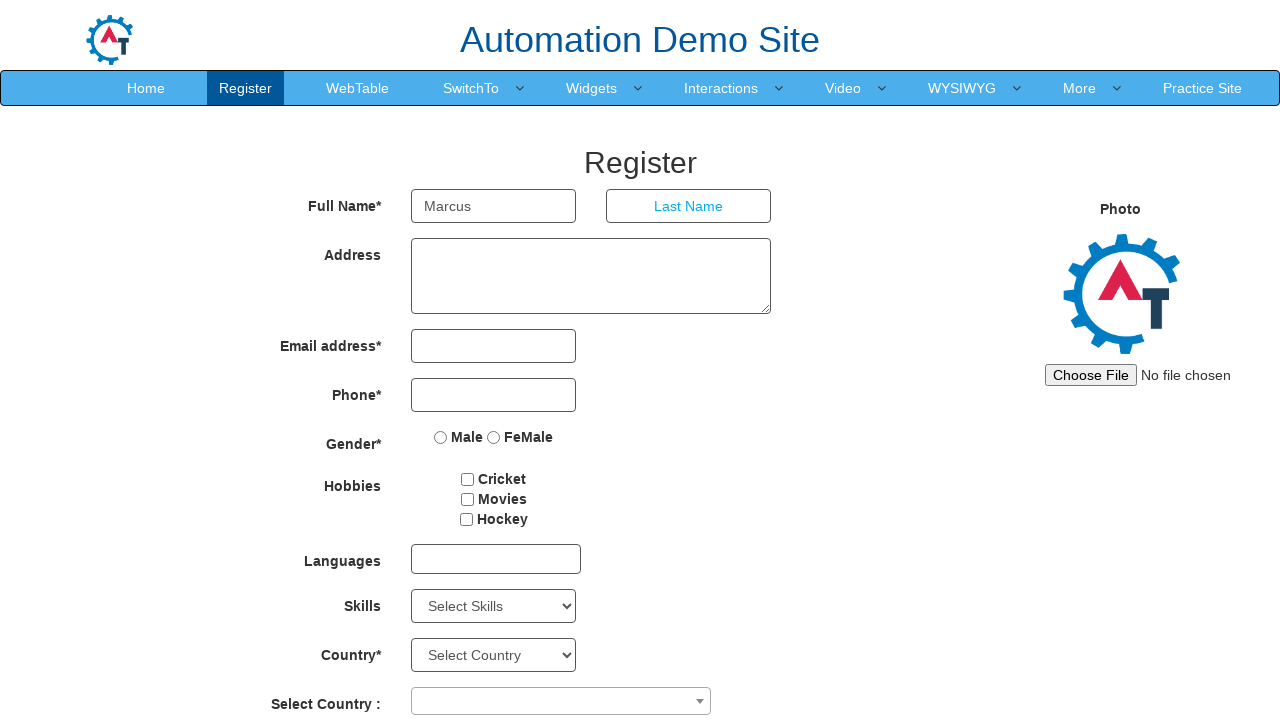

Waited for last name field and filled with 'Thompson'
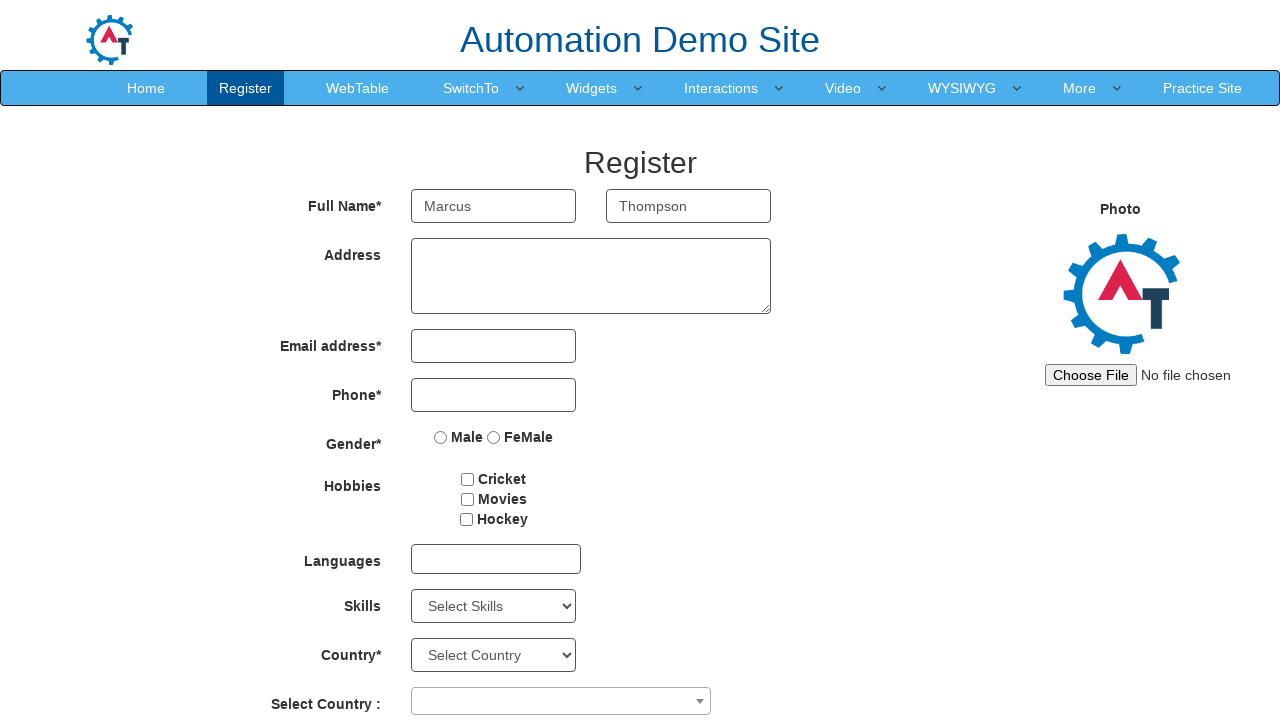

Filled address field with '456 Oak Avenue, Suite 12'
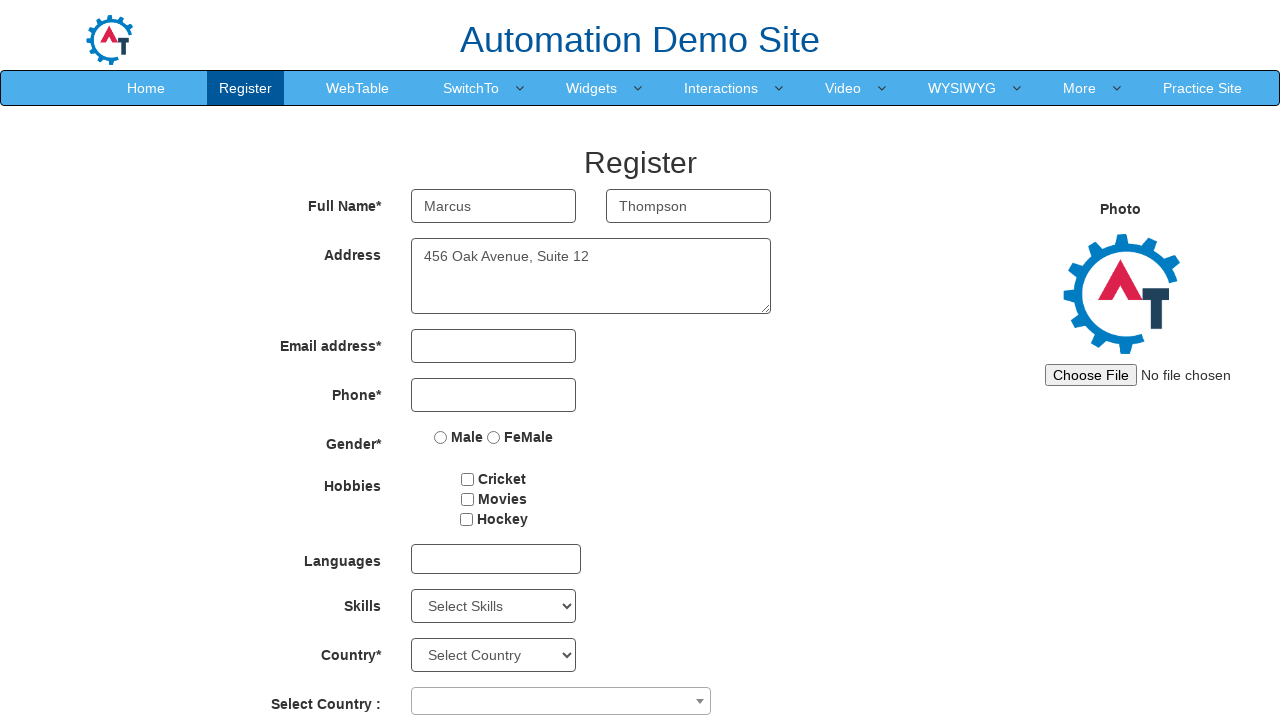

Selected Male gender option
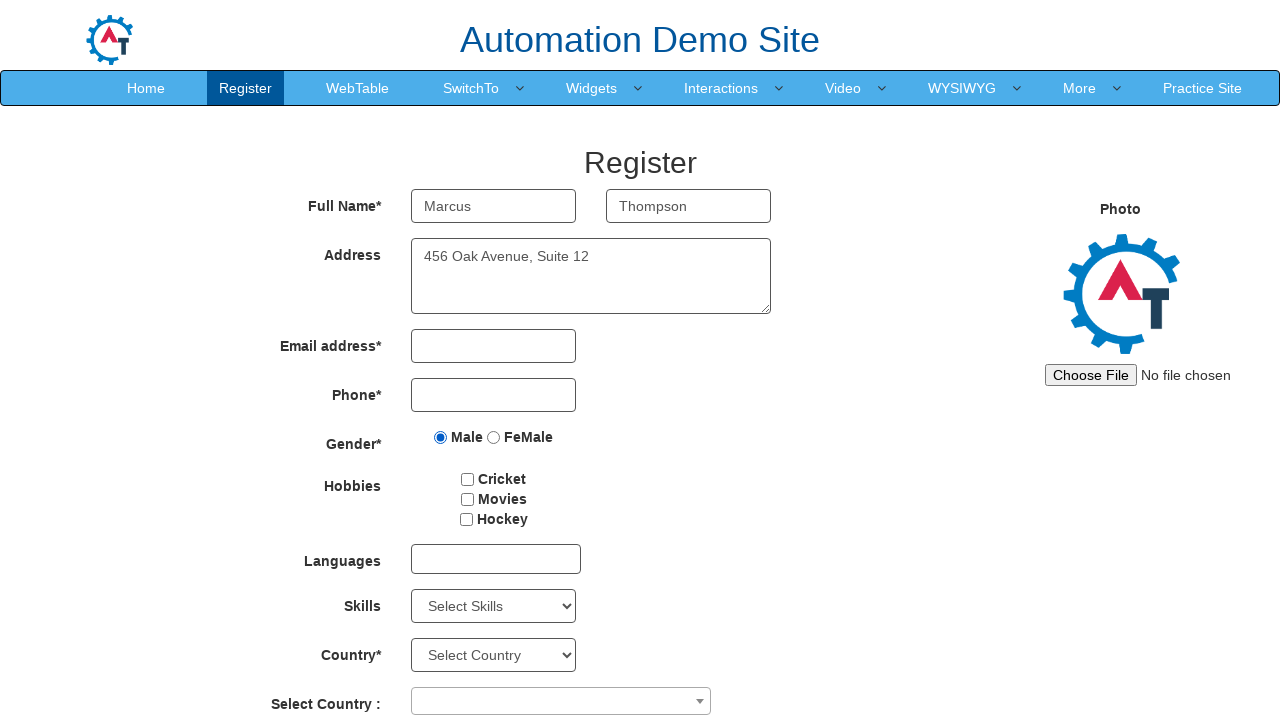

Filled email field with 'marcus.thompson@example.com'
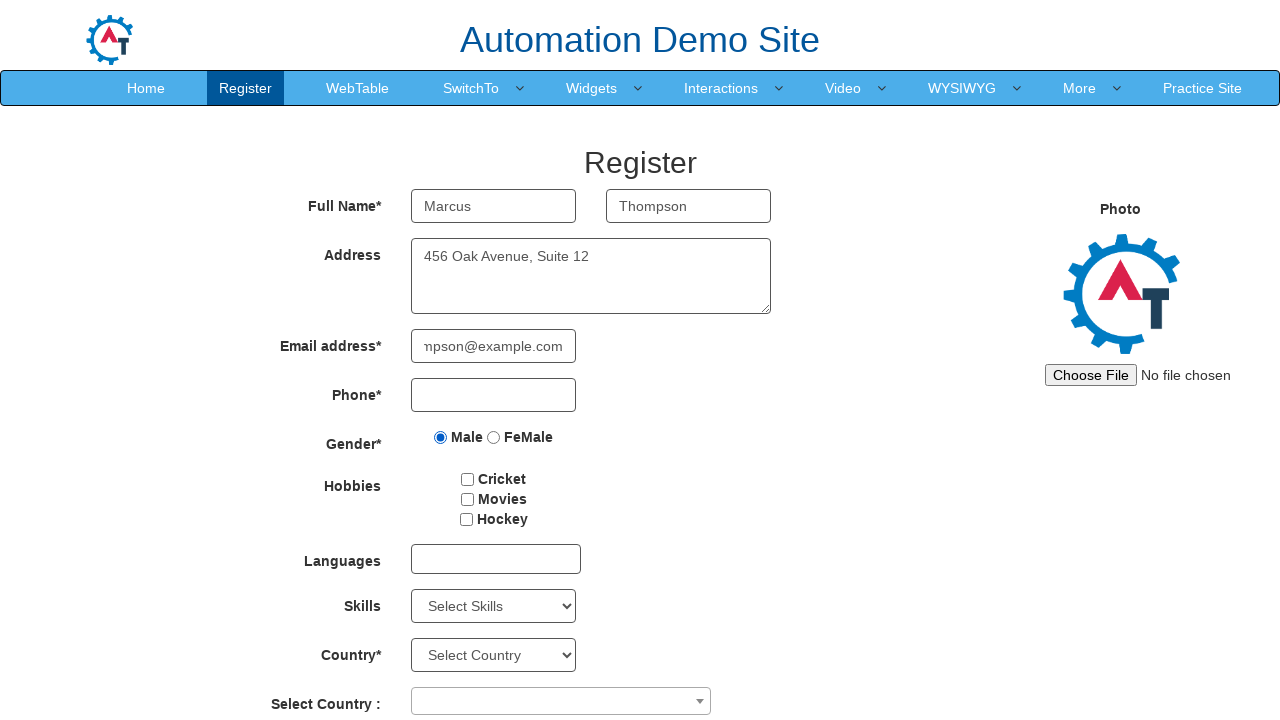

Selected Cricket as hobby
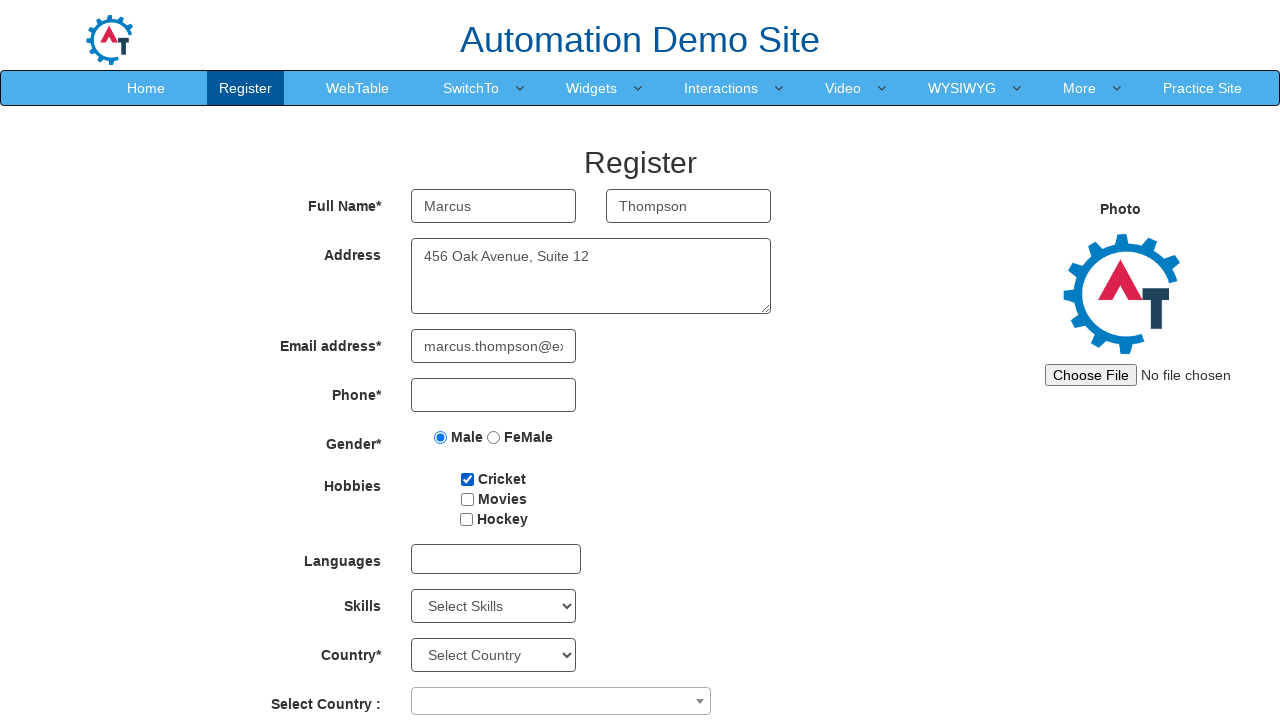

Filled phone number field with '0512349876'
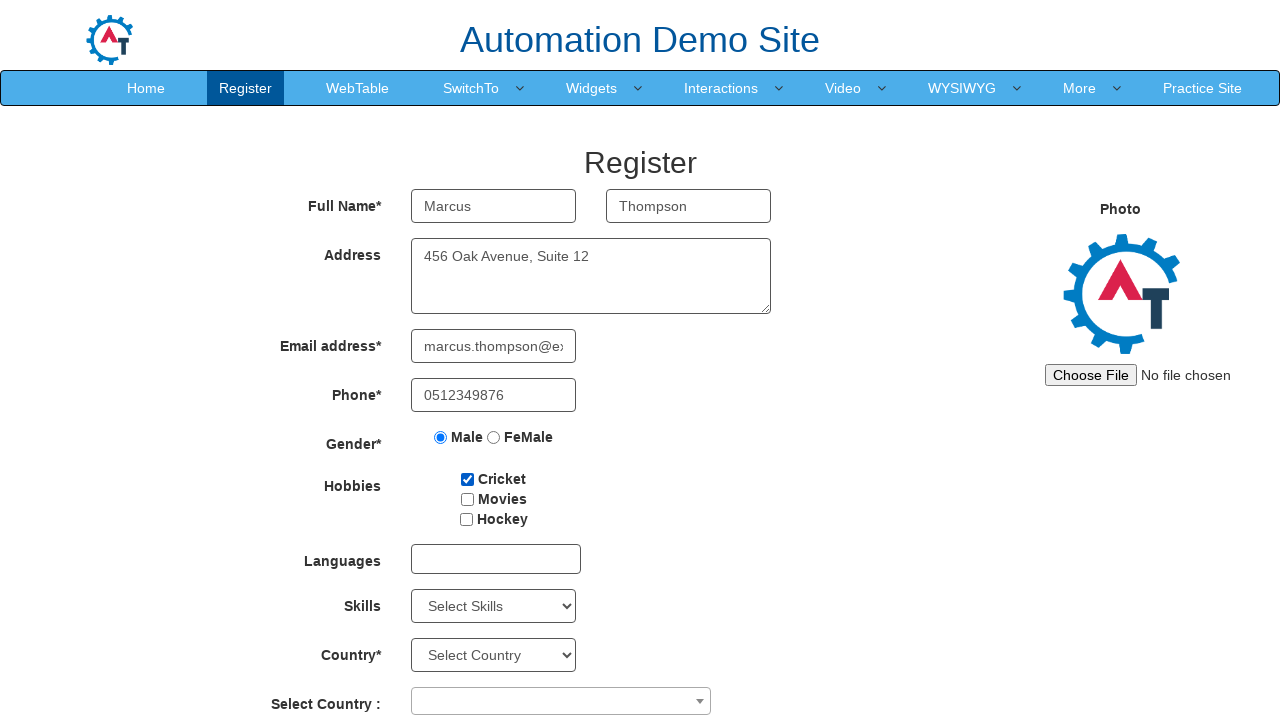

Selected India from country dropdown on //select[@id="country"]
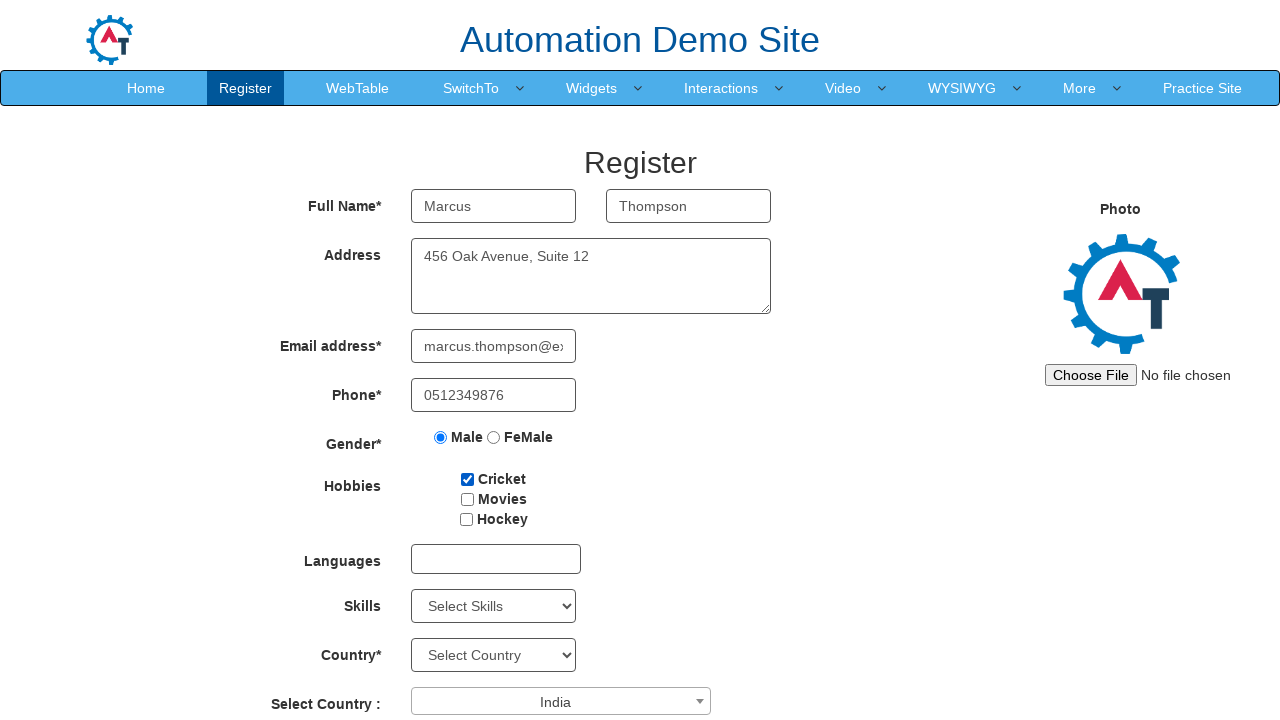

Selected 1995 as year of birth on //select[@id="yearbox"]
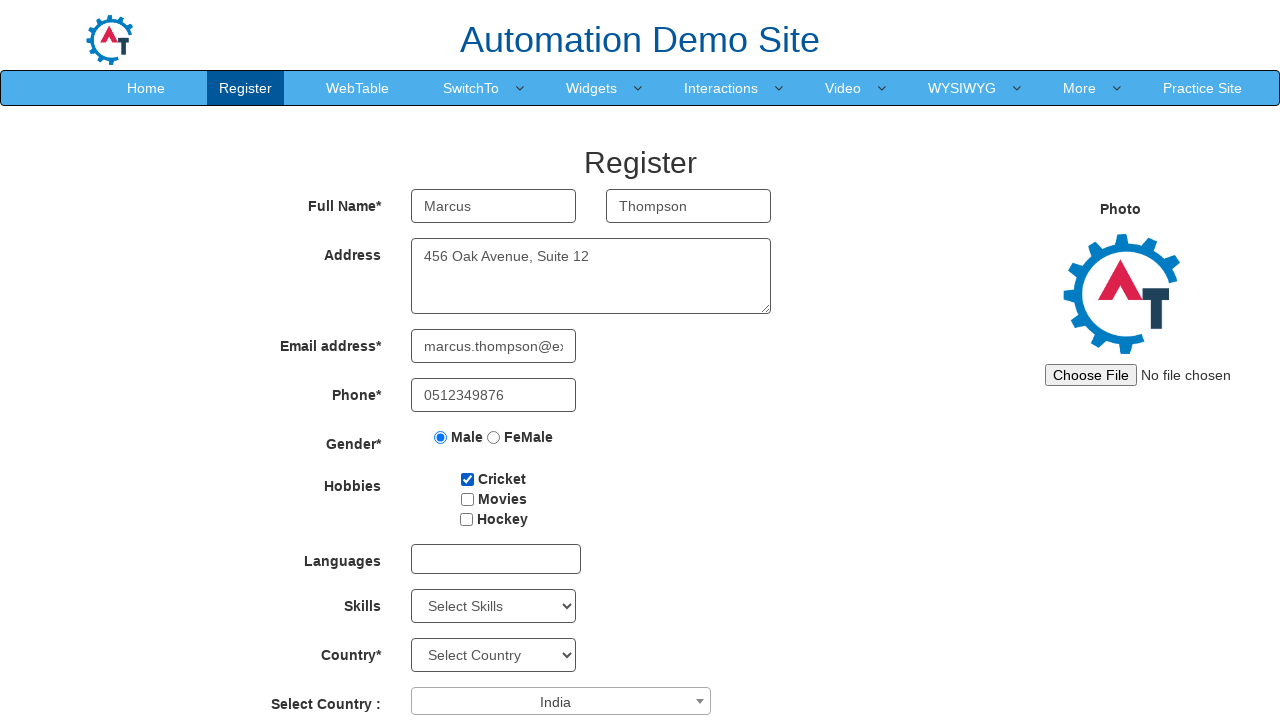

Selected March as month of birth on //select[@ng-model="monthbox"]
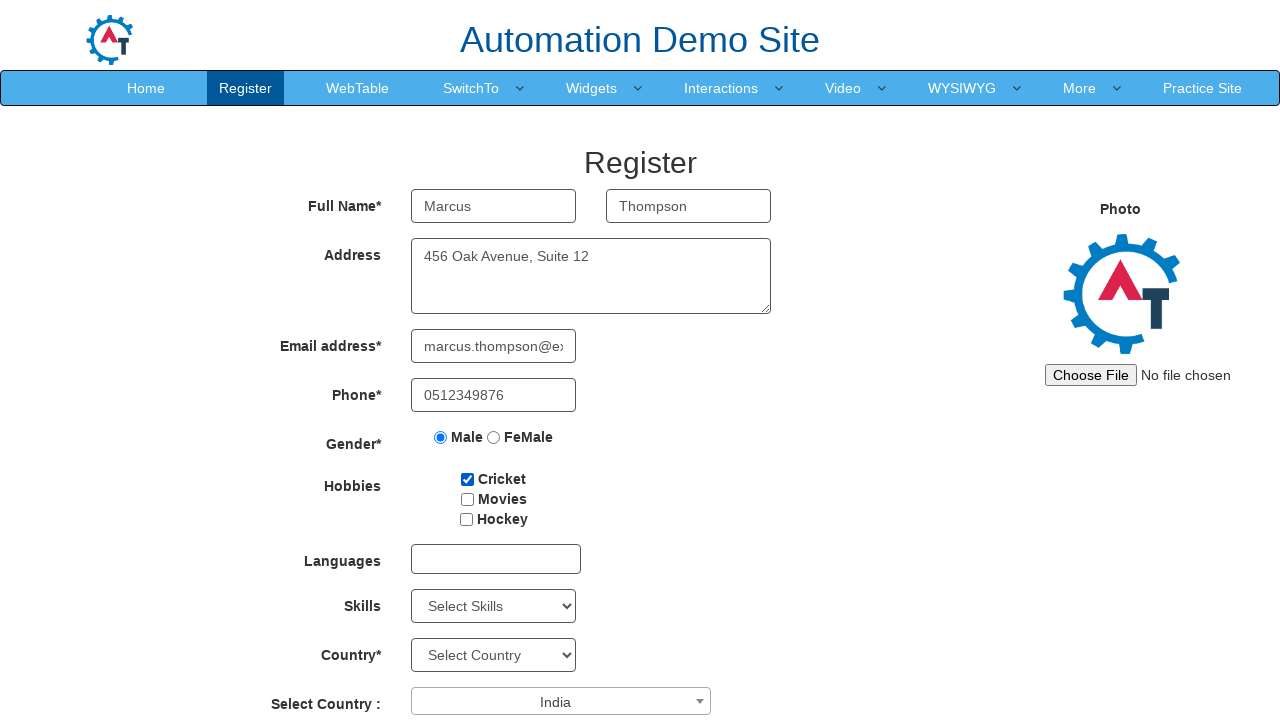

Selected 15 as day of birth on //select[@id="daybox"]
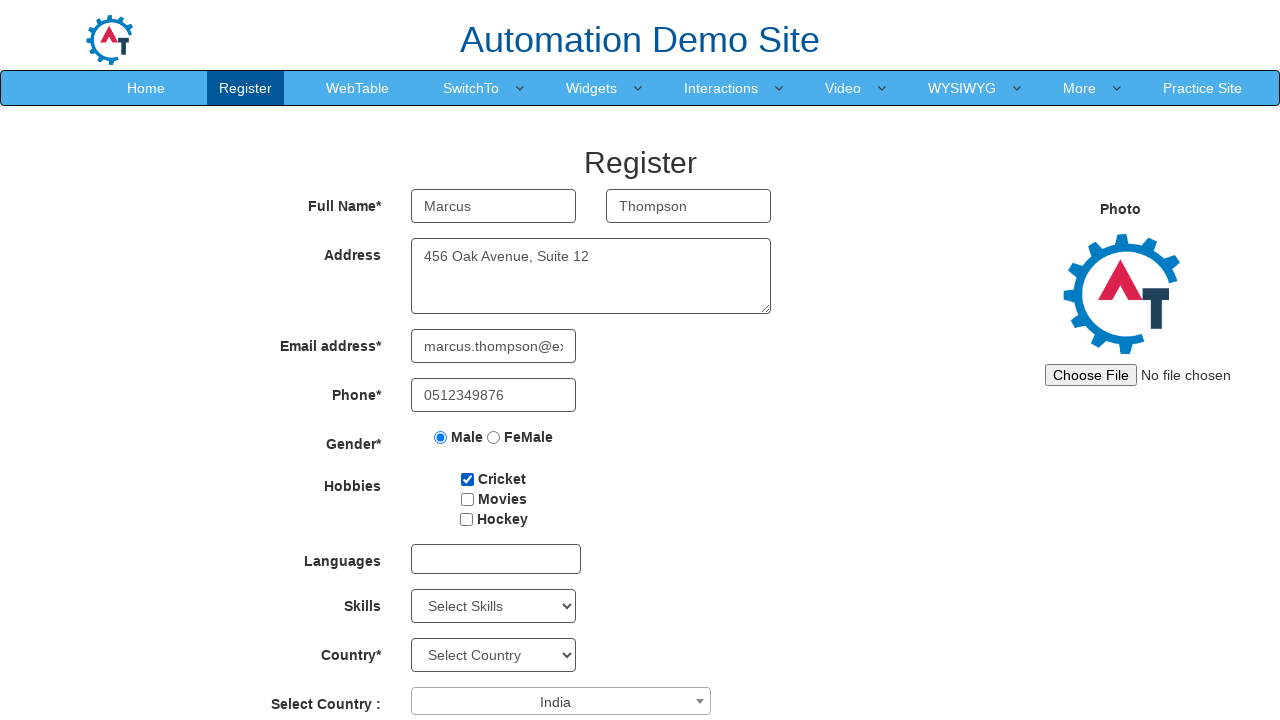

Waited for and clicked language dropdown
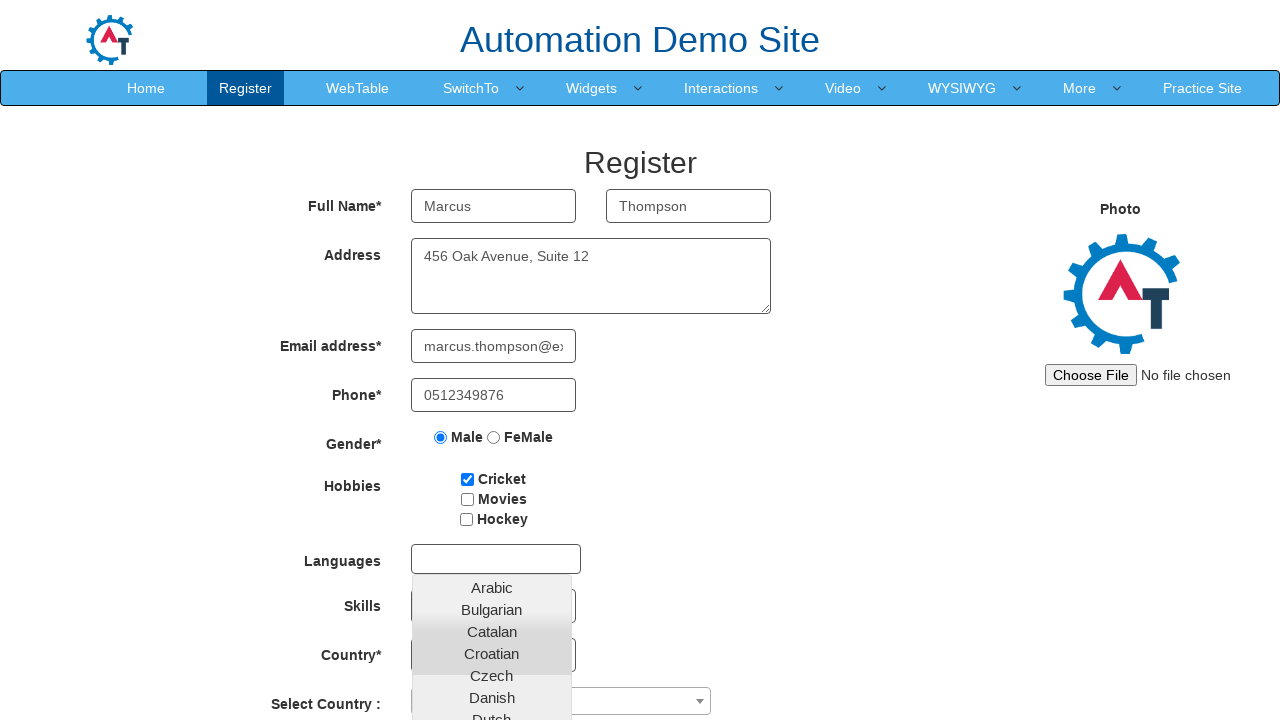

Waited for and selected Arabic language option
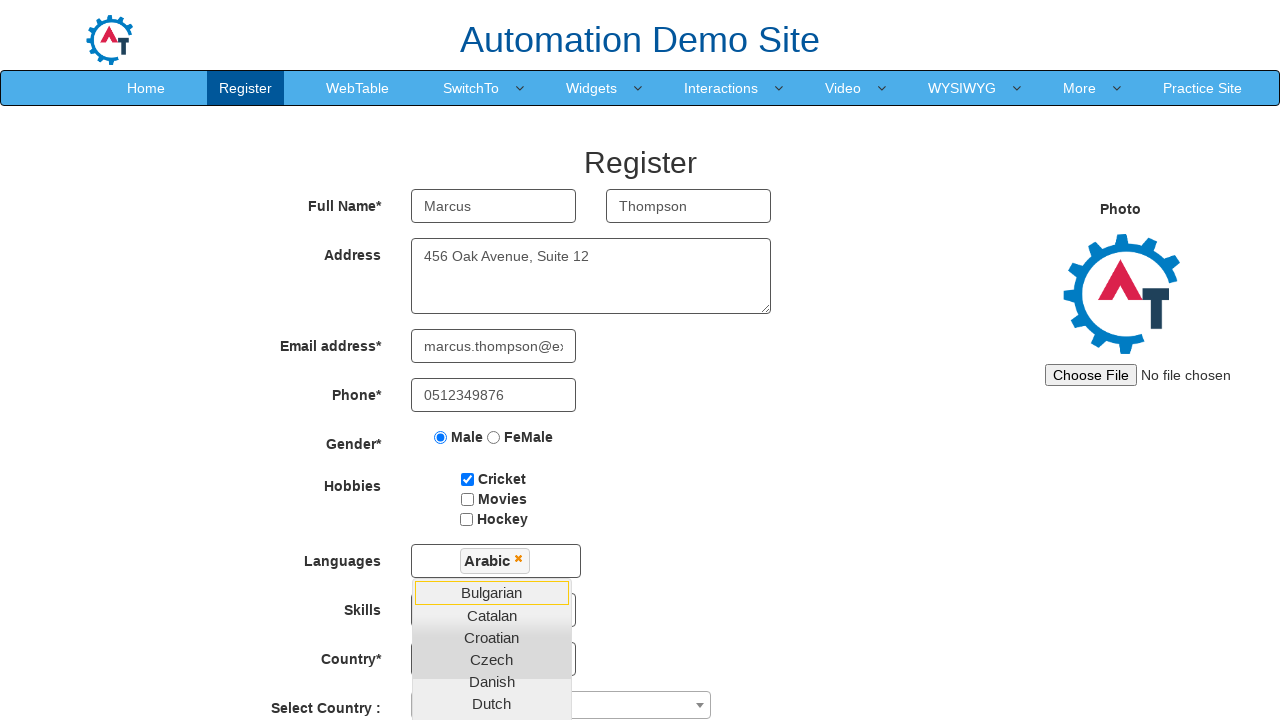

Filled password field with 'SecurePass789'
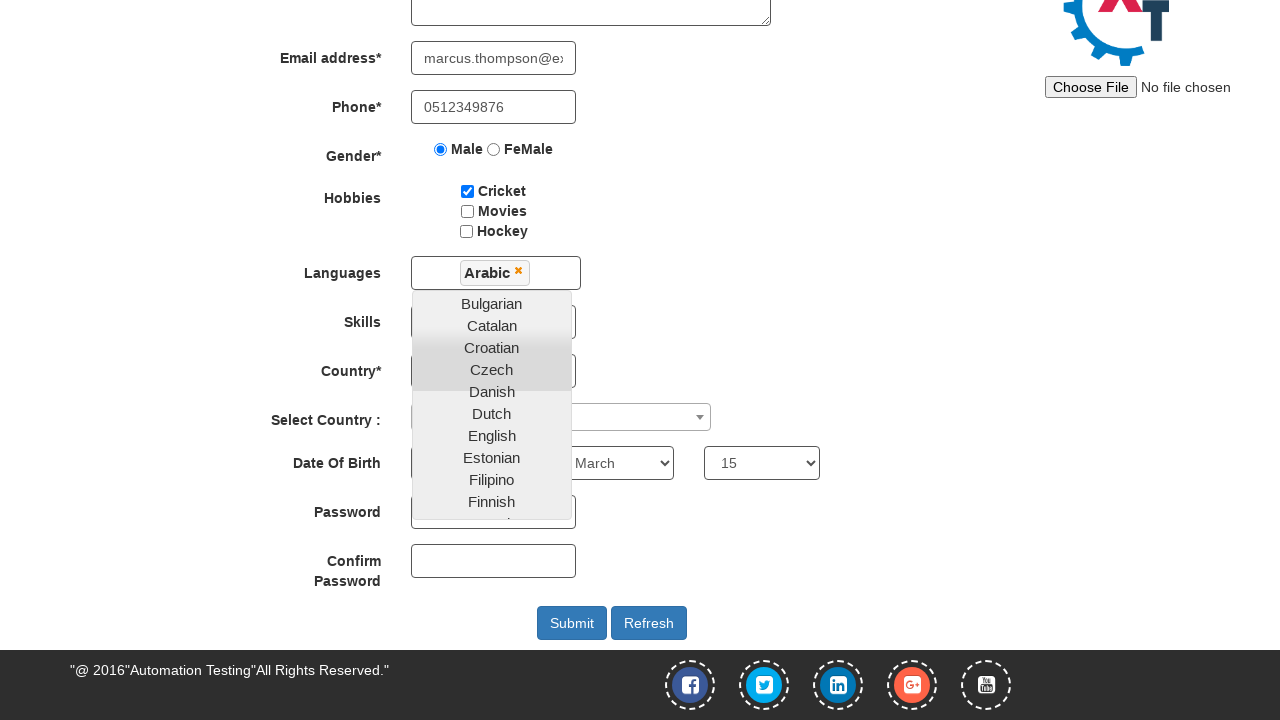

Filled confirm password field with 'SecurePass789'
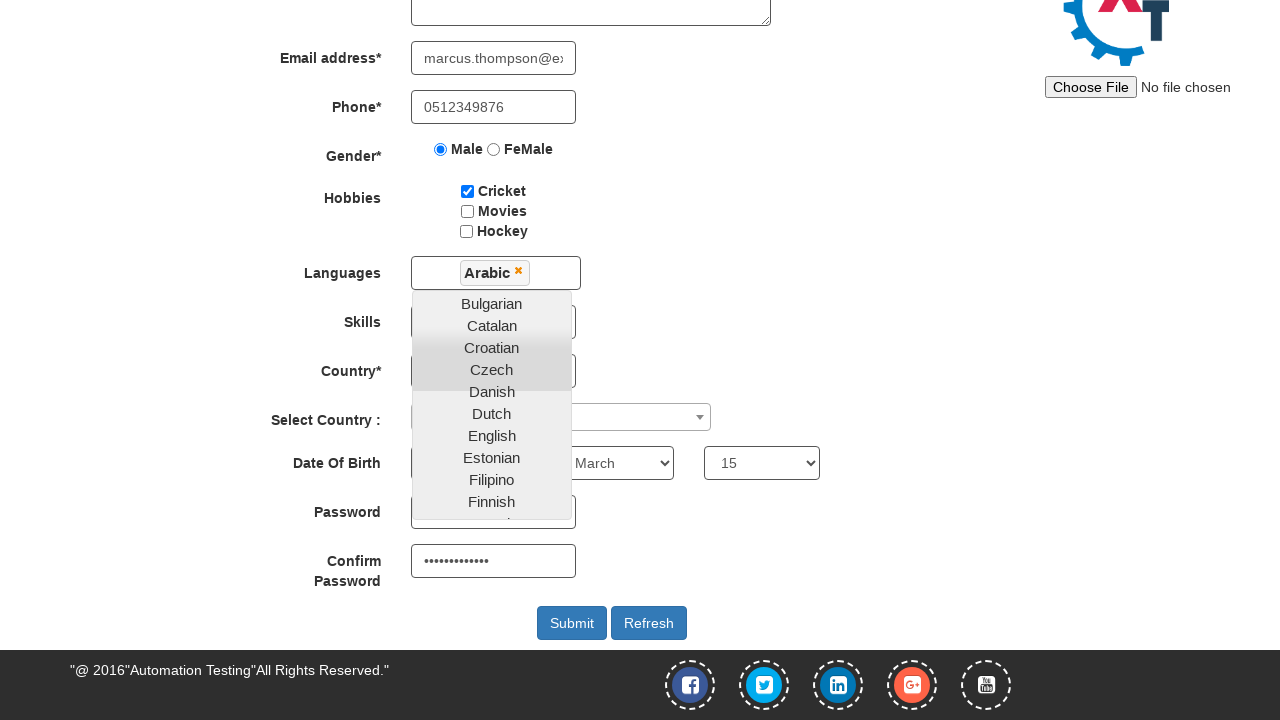

Selected iOS from skills dropdown
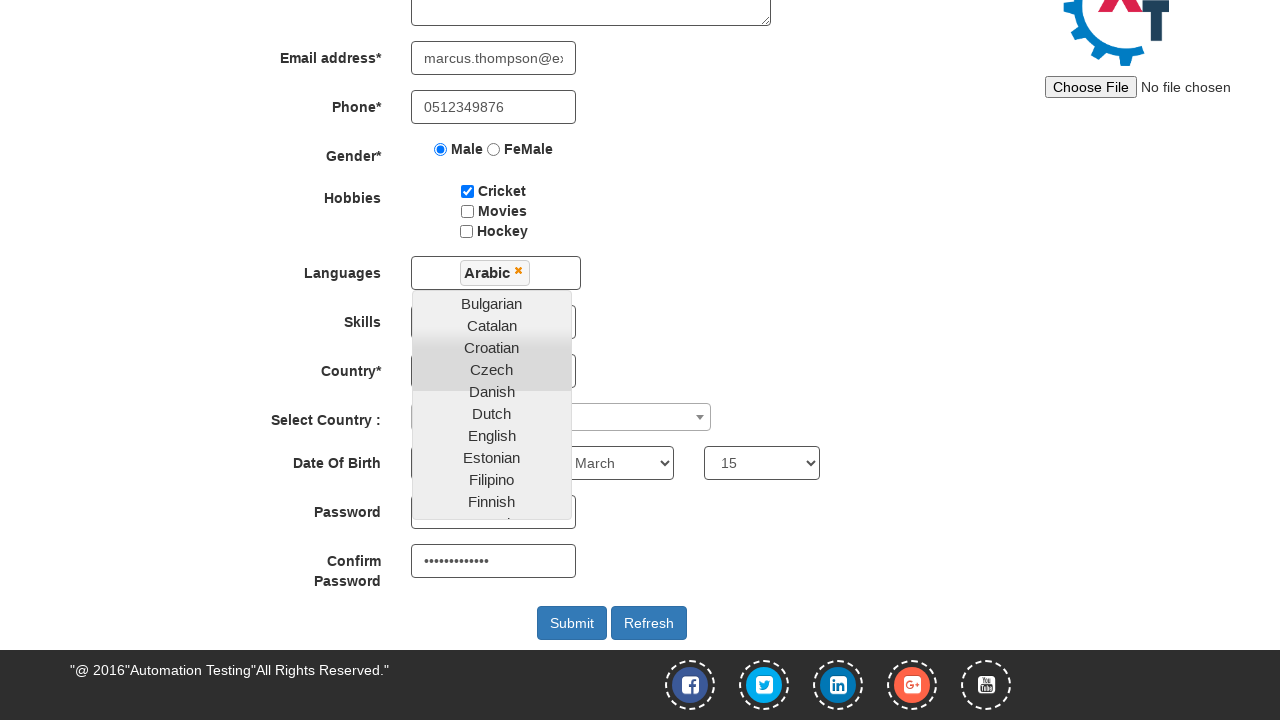

Waited for and clicked submit button
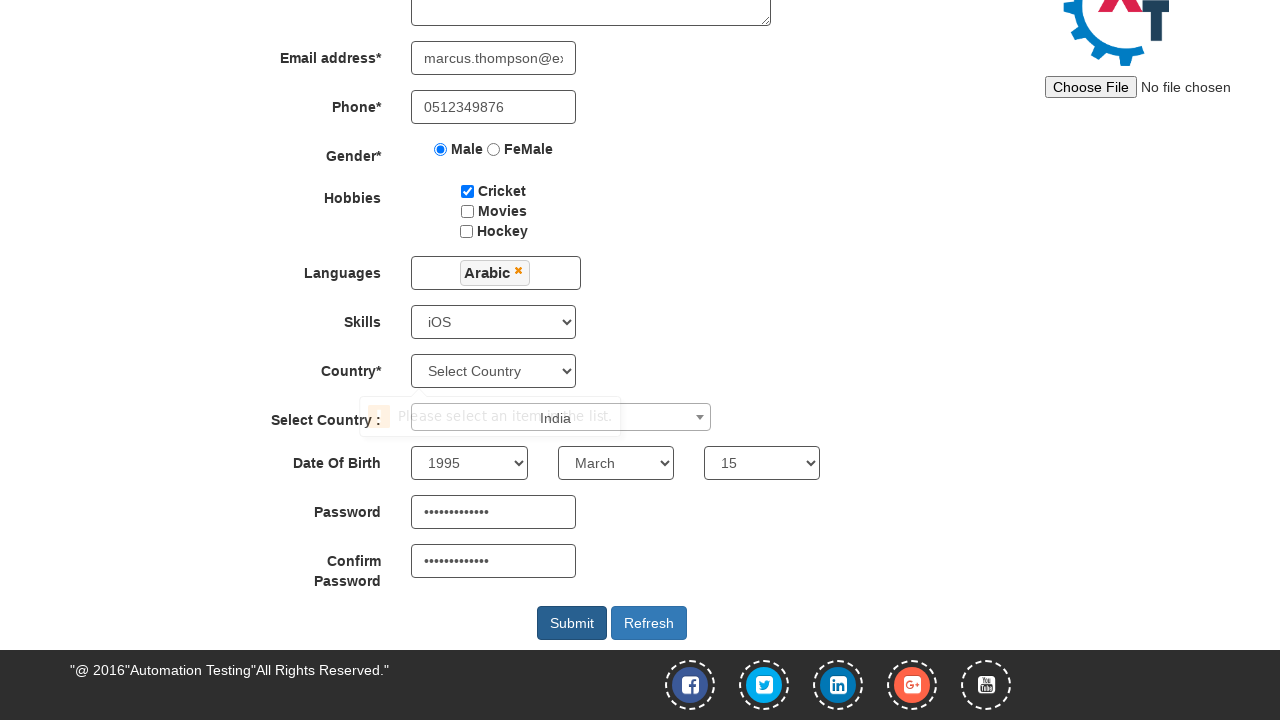

Waited 2000ms for form submission to complete
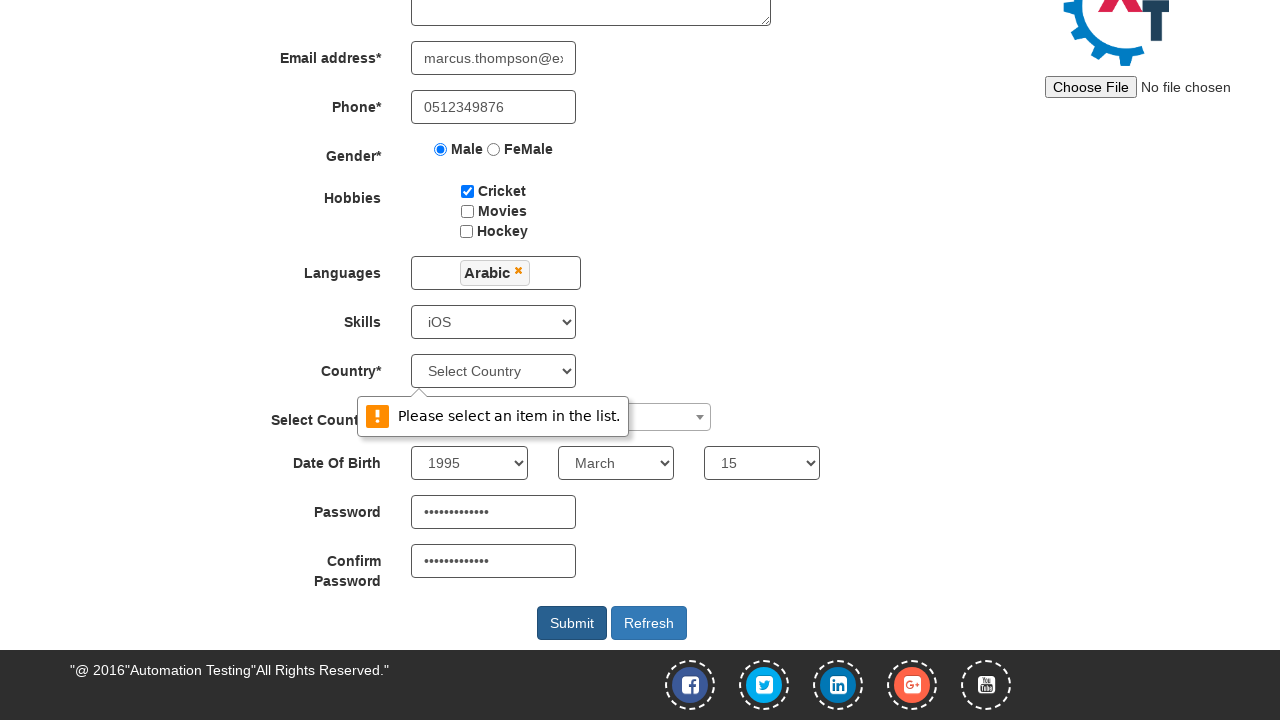

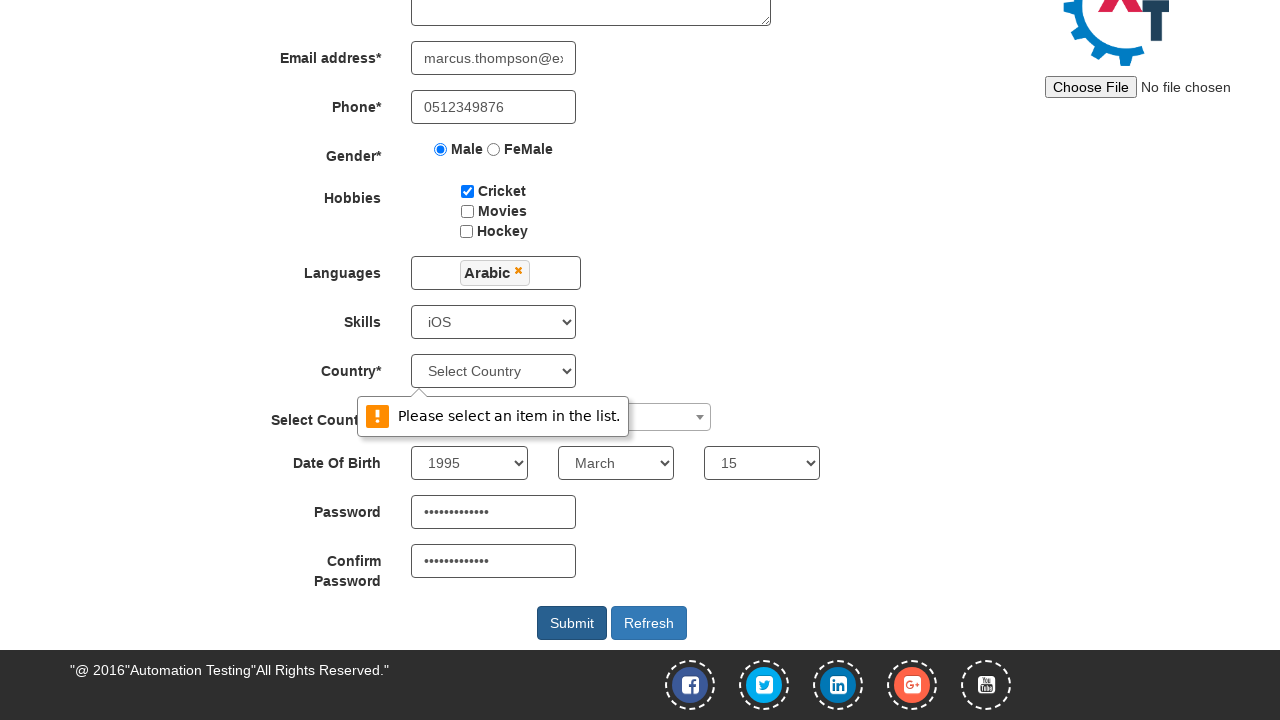